Tests that entering a valid 5-digit zip code and clicking Continue displays the Register button

Starting URL: https://www.sharelane.com/cgi-bin/register.py

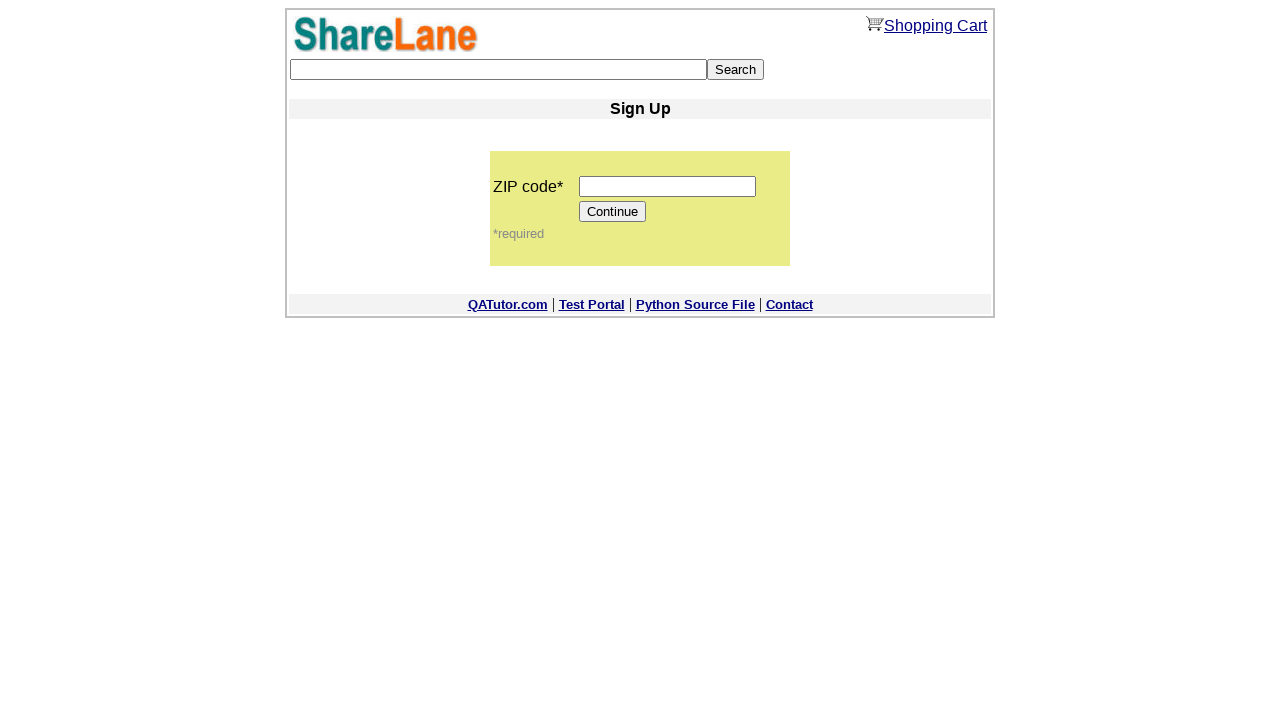

Entered 5-digit zip code '12345' into zip code field on input[name='zip_code']
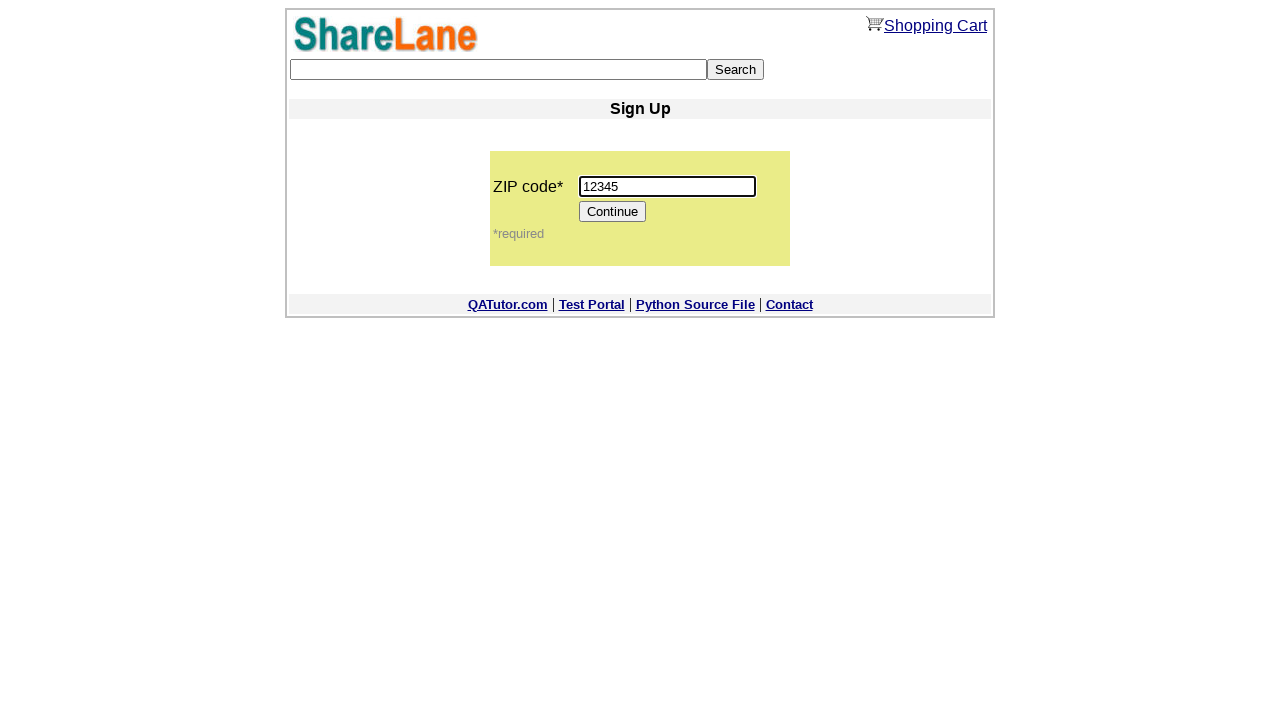

Clicked Continue button at (613, 212) on input[value='Continue']
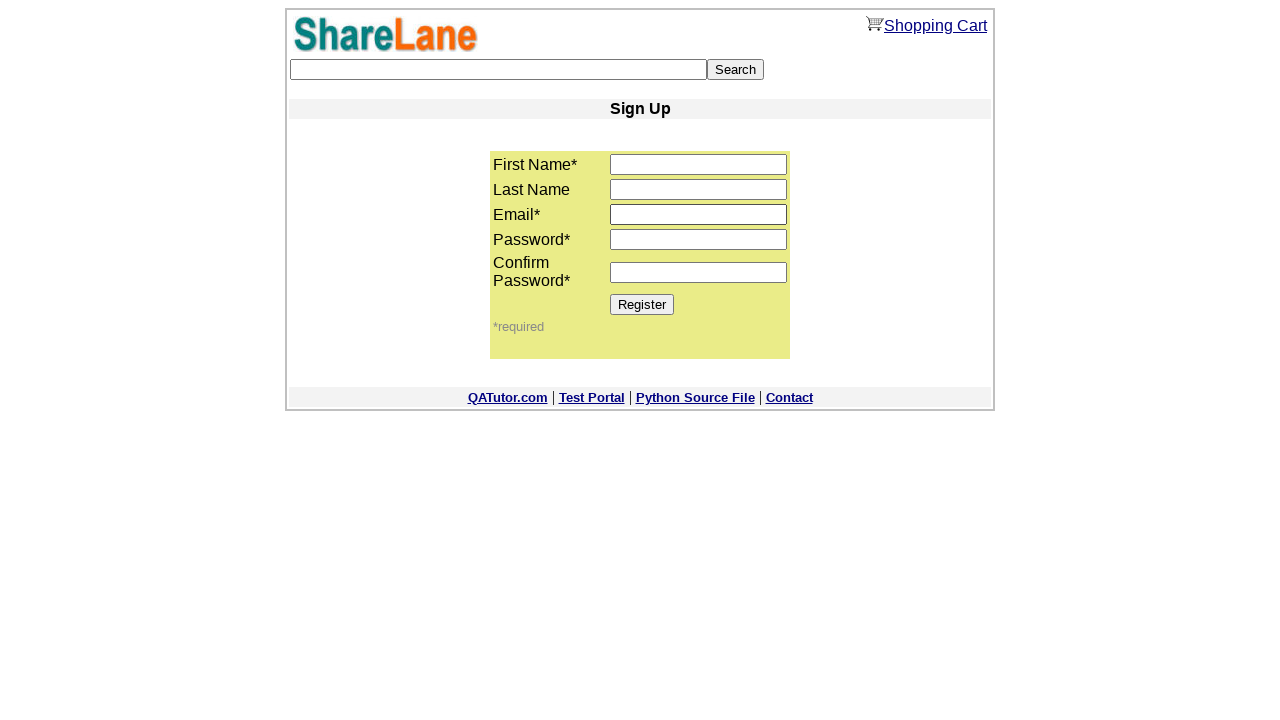

Register button is now visible after continuing with valid zip code
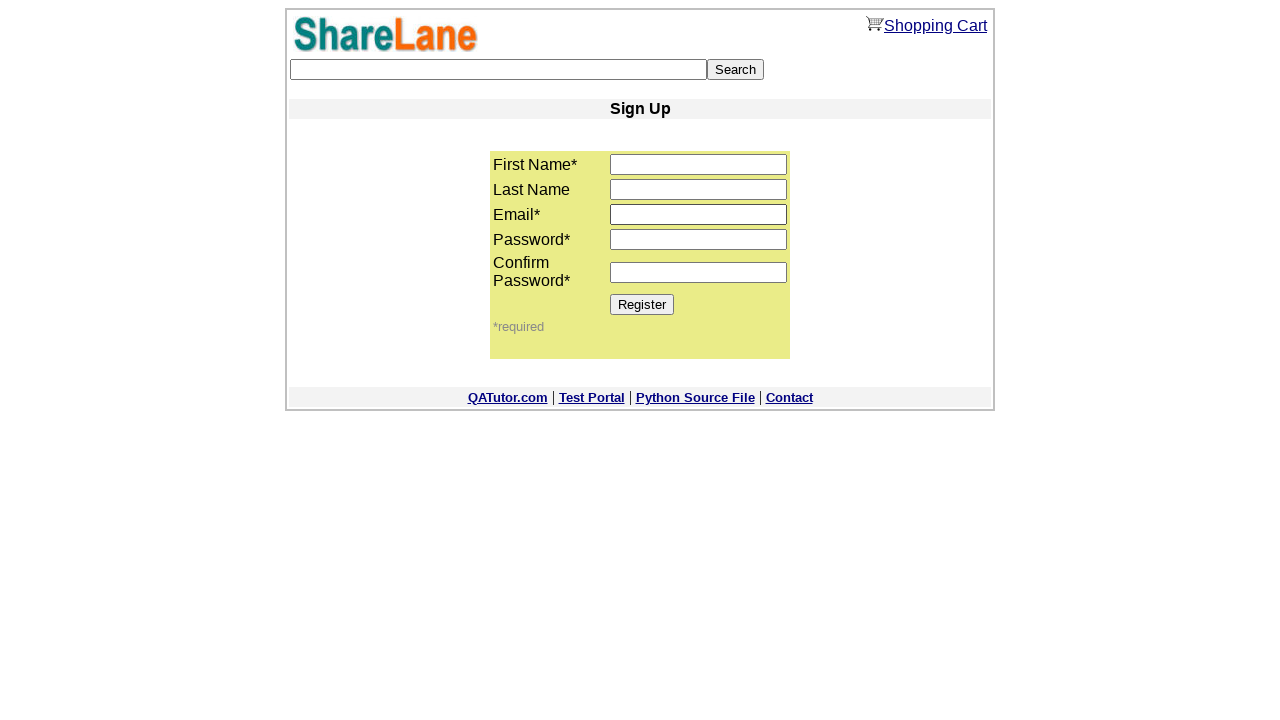

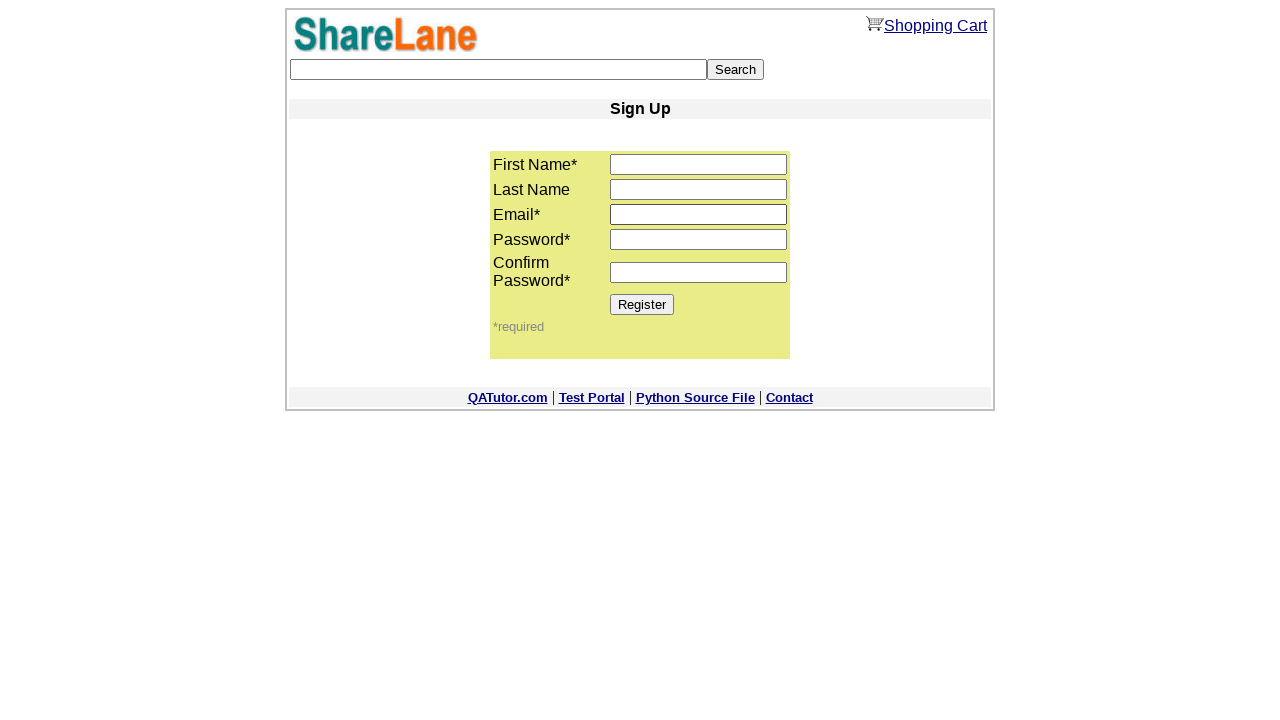